Tests that clicking the color palette button generates 5 color swatches in the palette preview area

Starting URL: https://fabaaa.github.io/portfolio.page

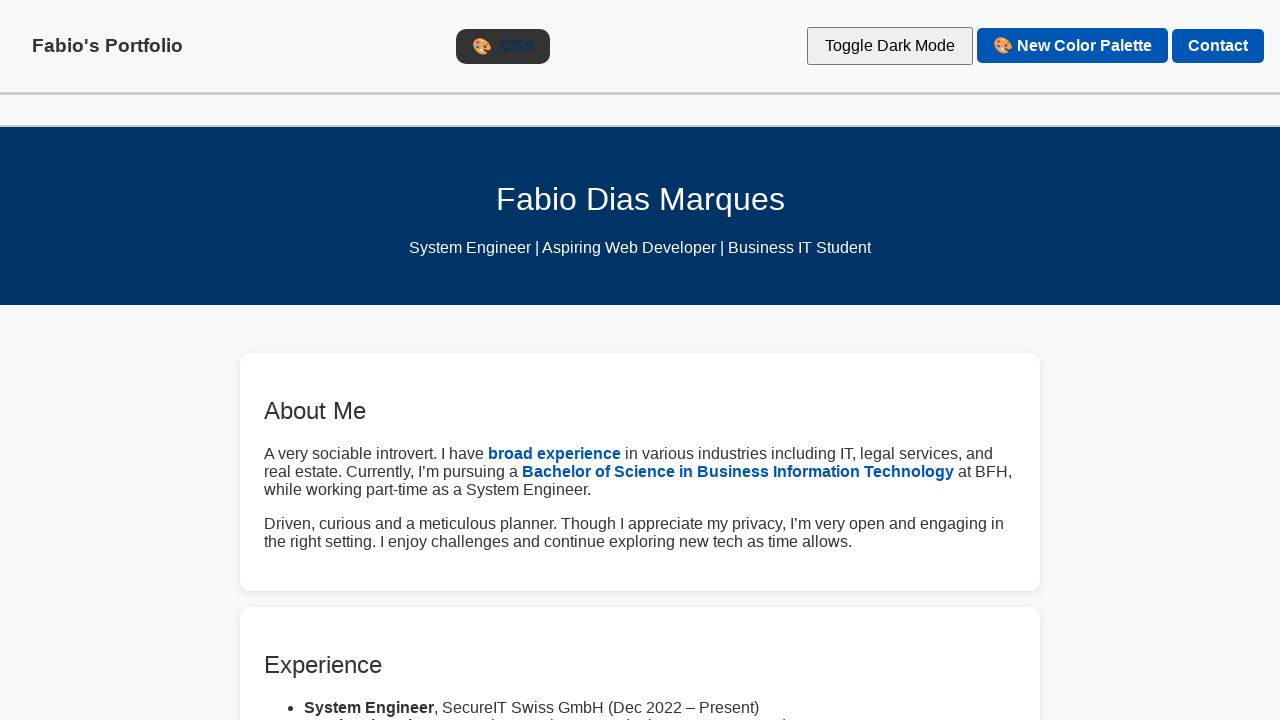

Waited for color palette button to be visible
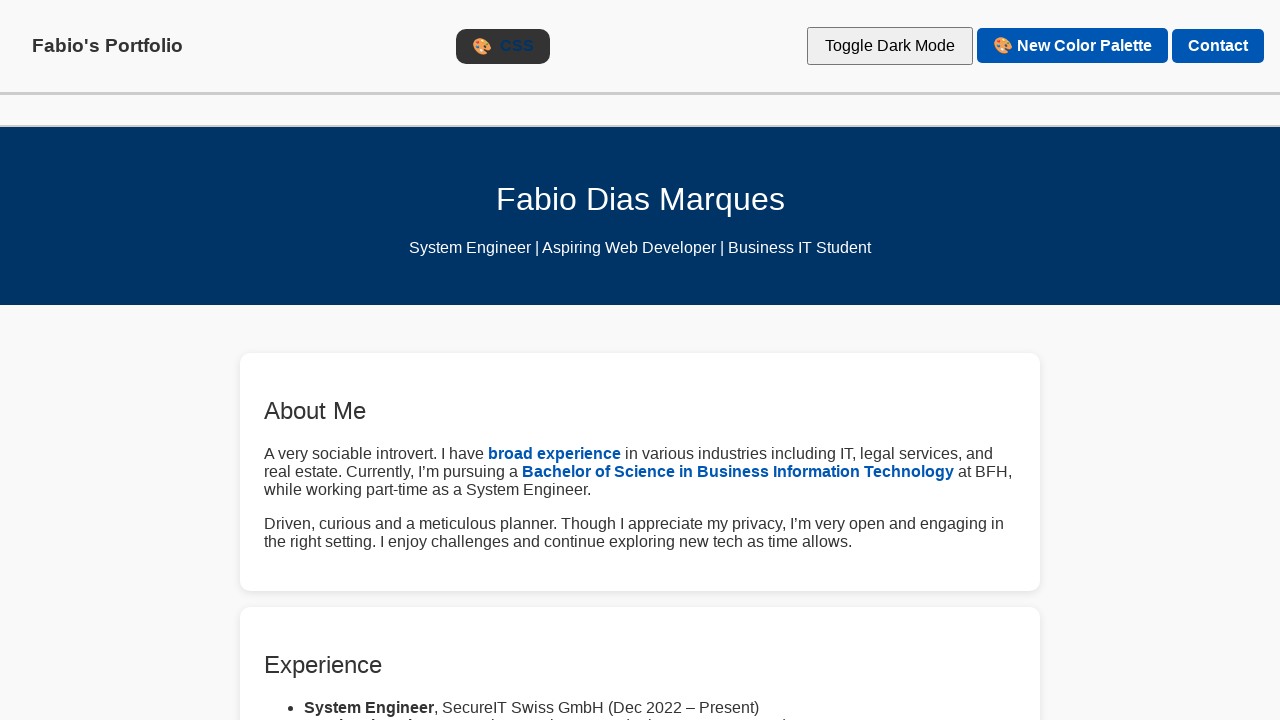

Clicked the color palette button at (1072, 46) on #colorPaletteBtn
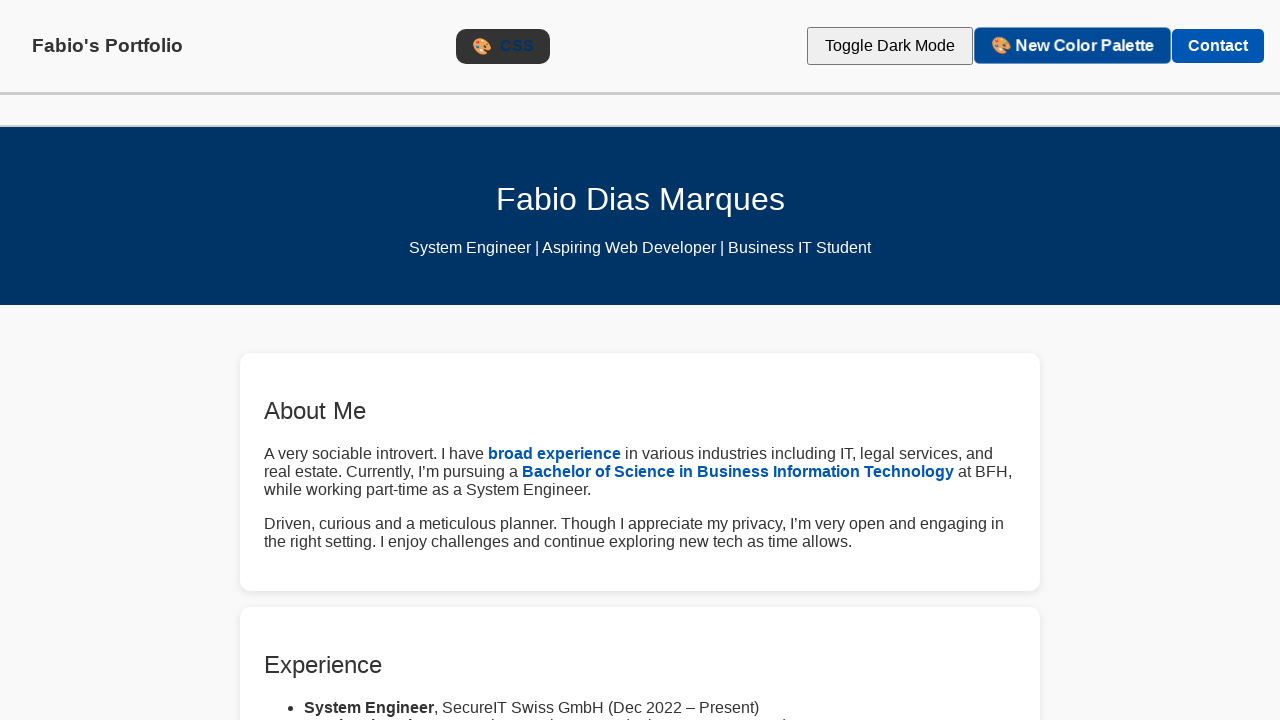

Waited for color swatches to appear in palette preview area
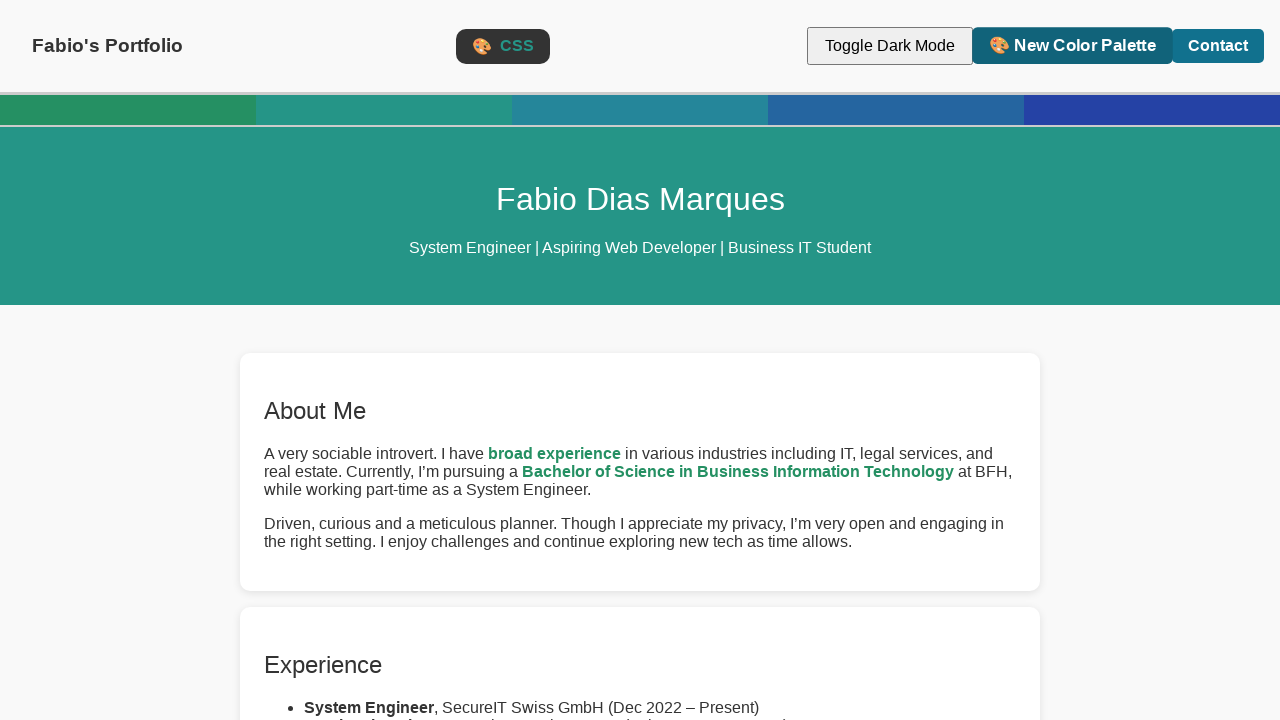

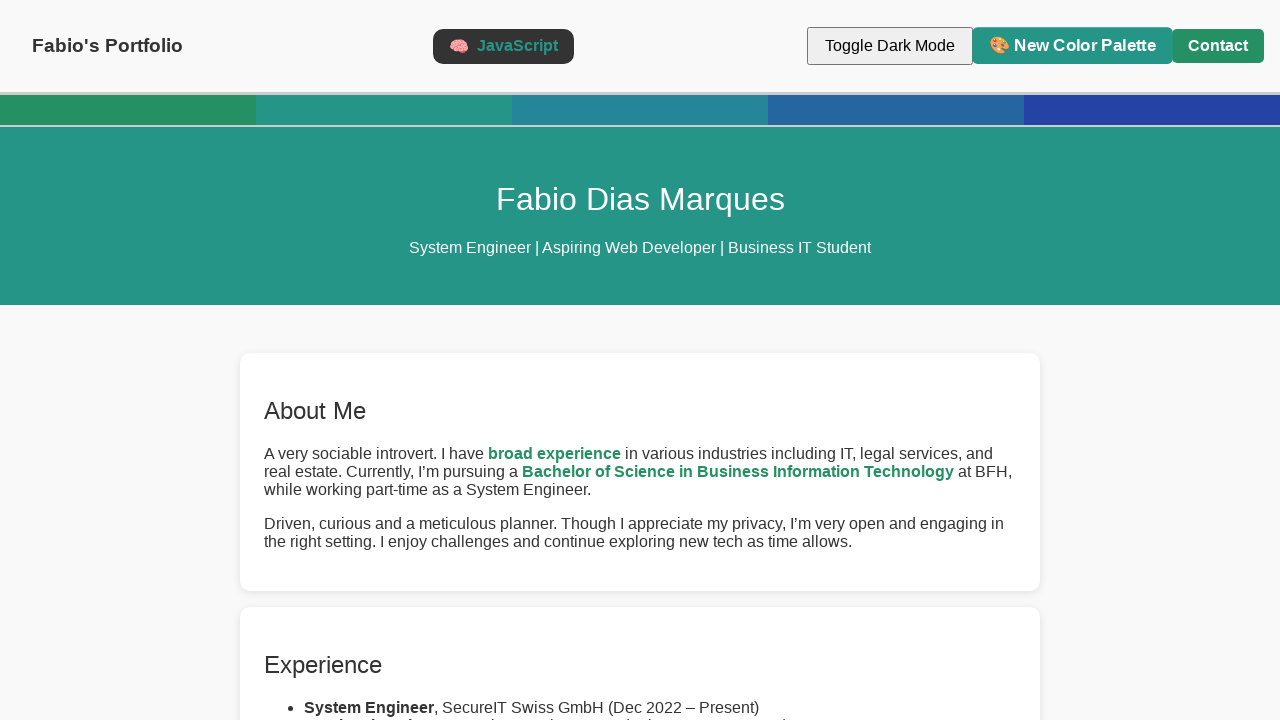